Tests draggable functionality on jQuery UI demo page by dragging an element by a specified offset (200px right, 100px down) within an iframe.

Starting URL: https://jqueryui.com/draggable/

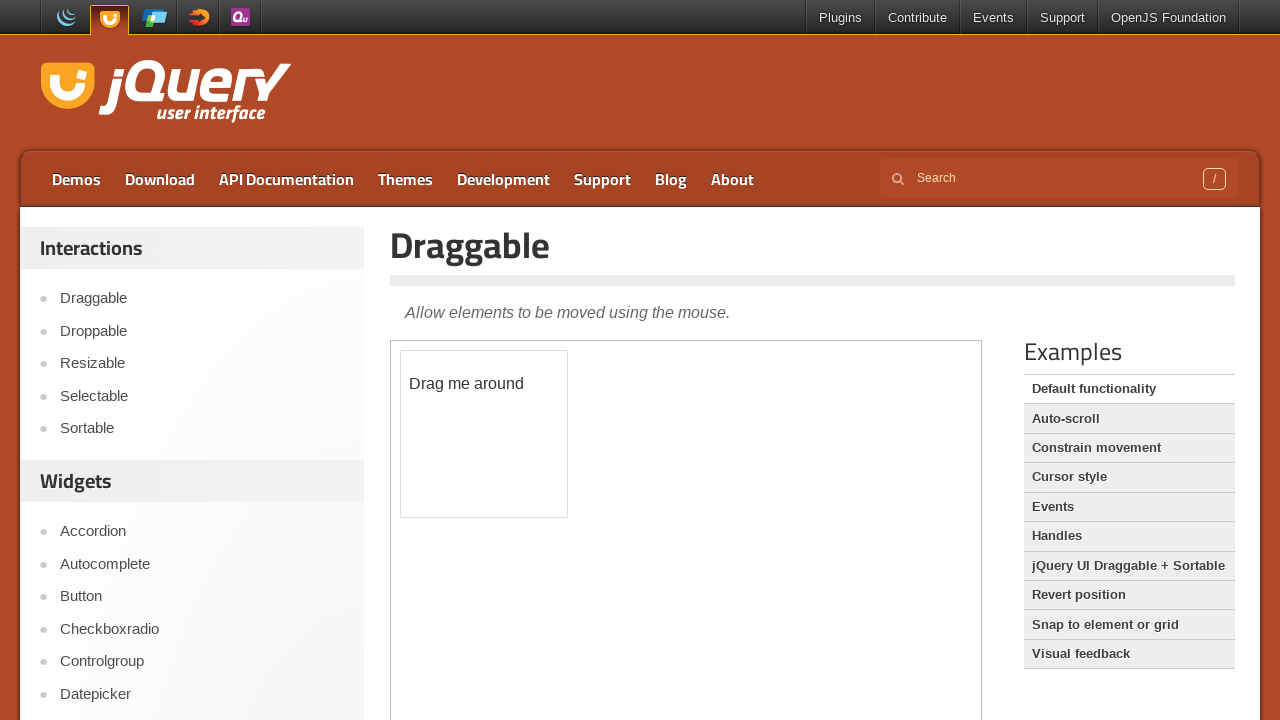

Located the demo iframe
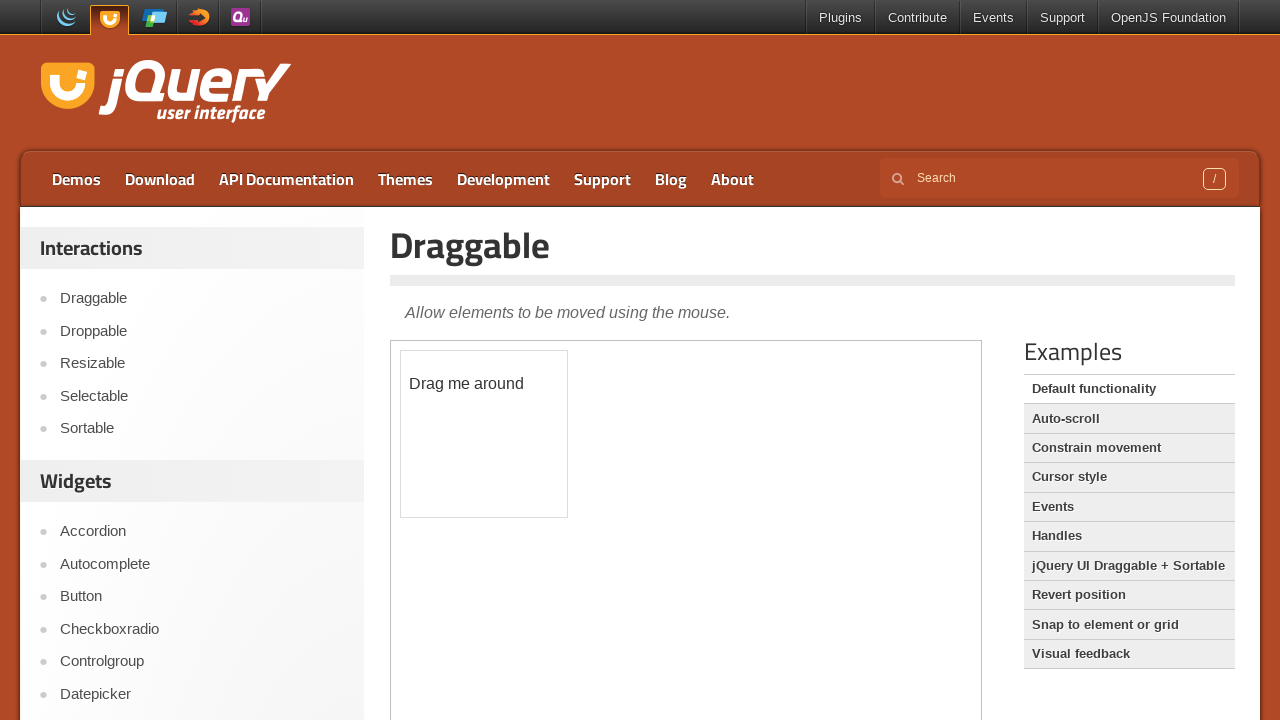

Located the draggable element
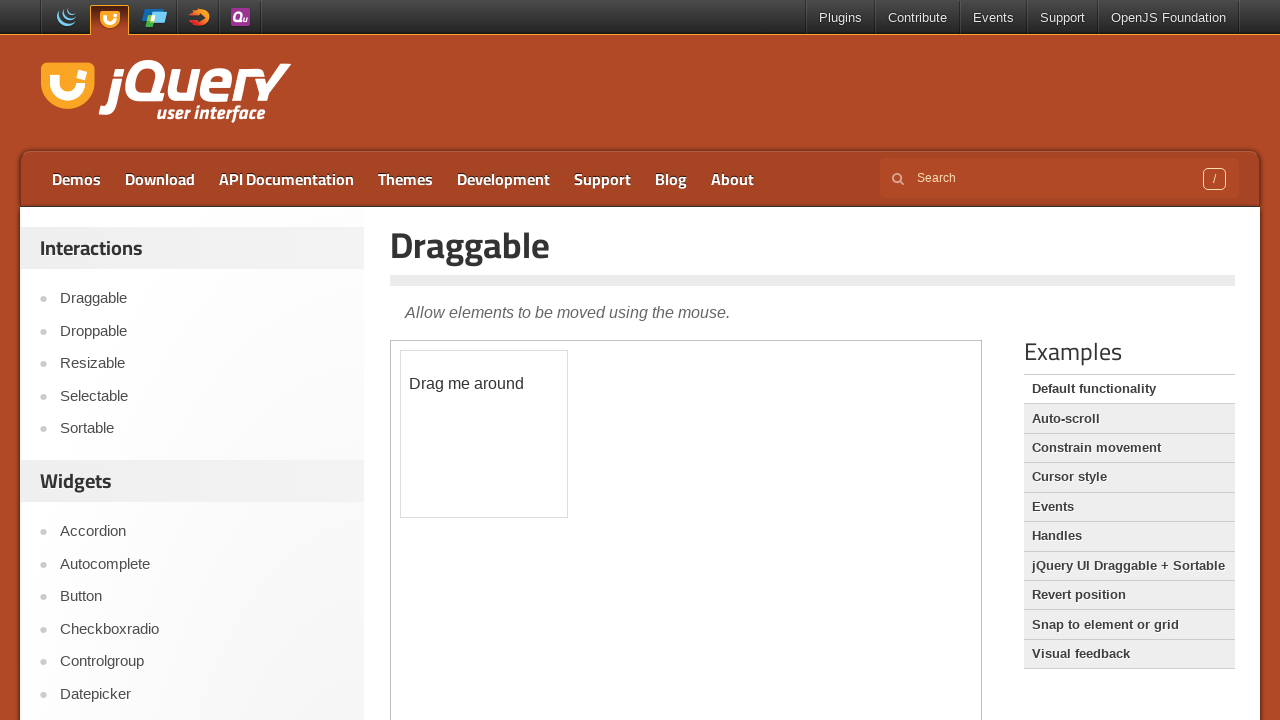

Retrieved bounding box of draggable element
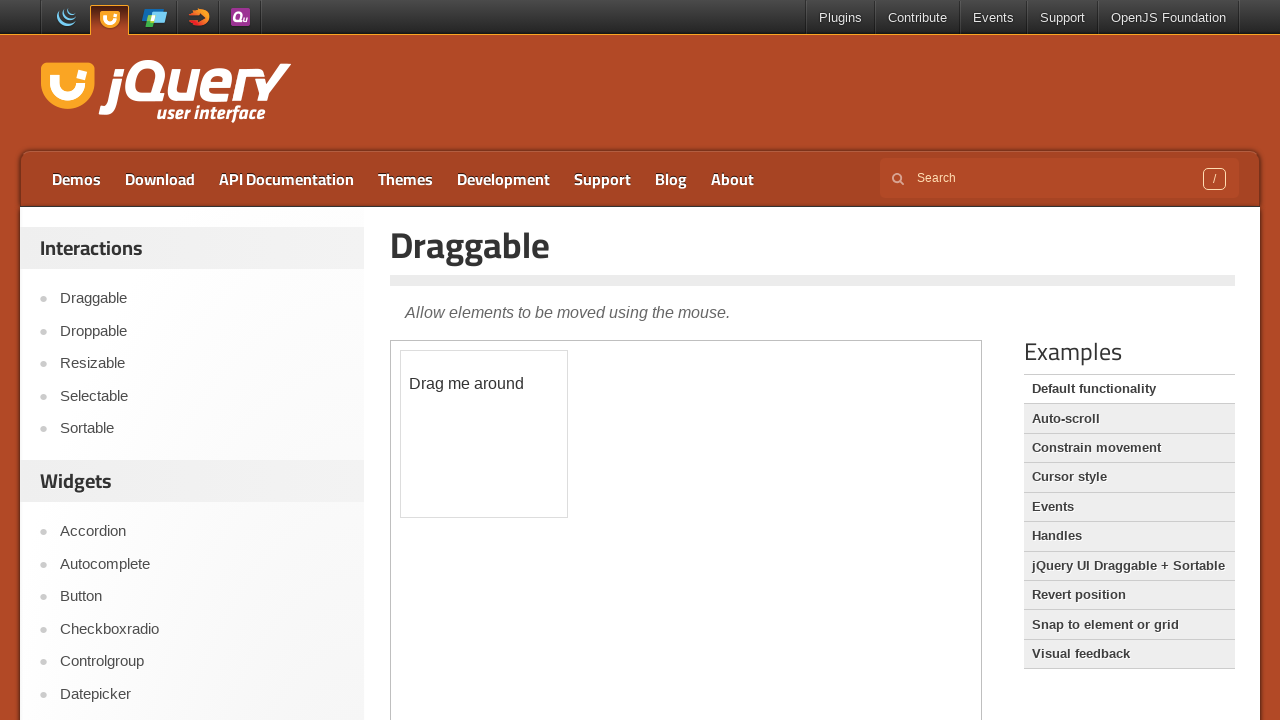

Moved mouse to center of draggable element at (484, 434)
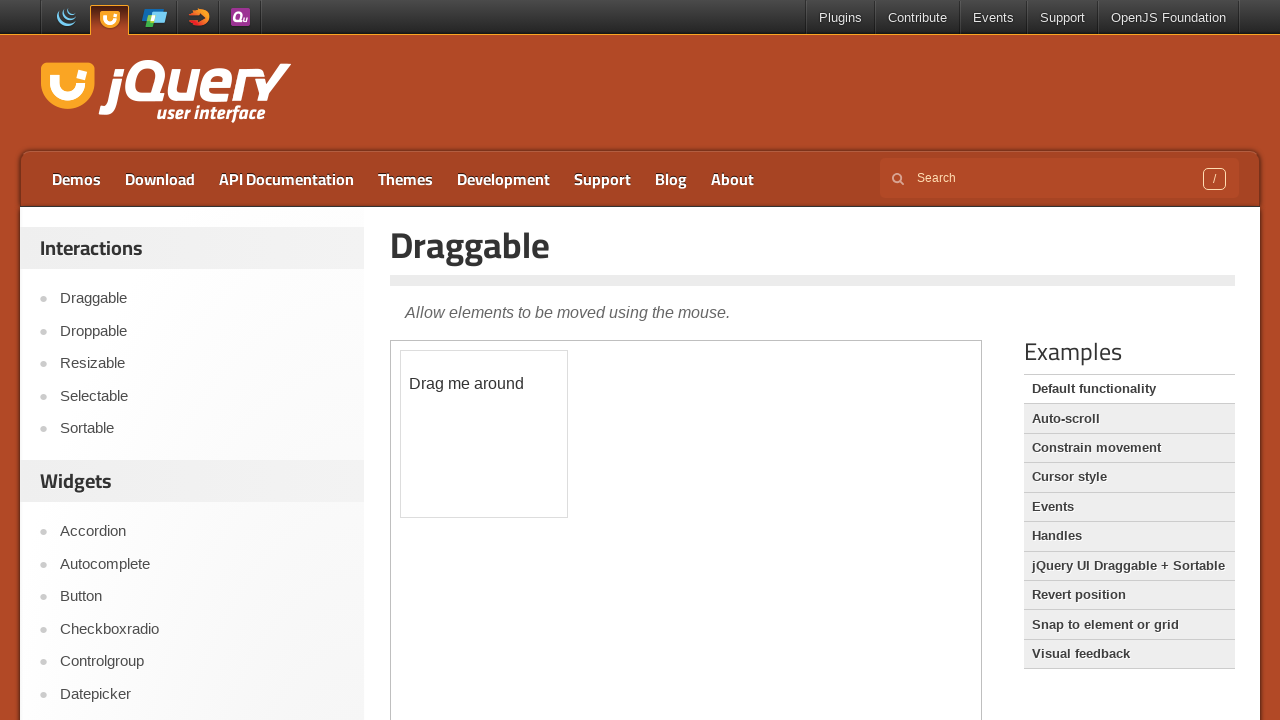

Pressed mouse button down at (484, 434)
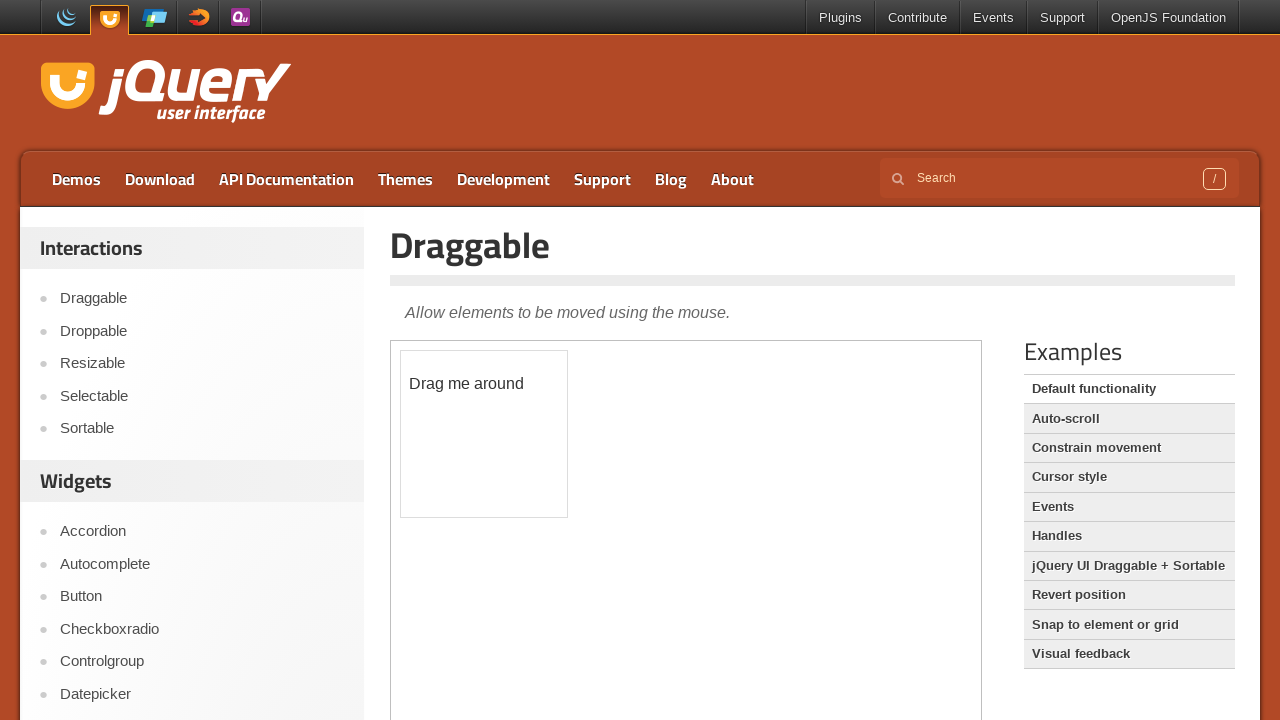

Dragged element 200px right and 100px down at (684, 534)
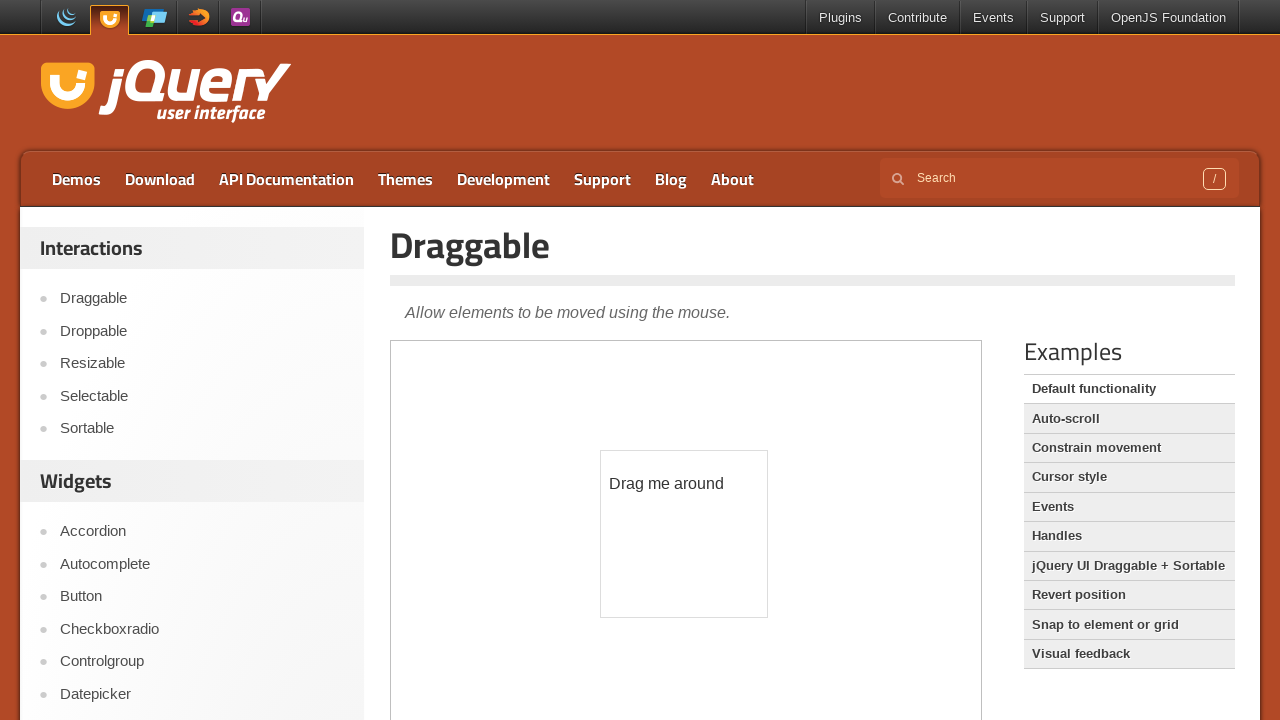

Released mouse button to complete drag at (684, 534)
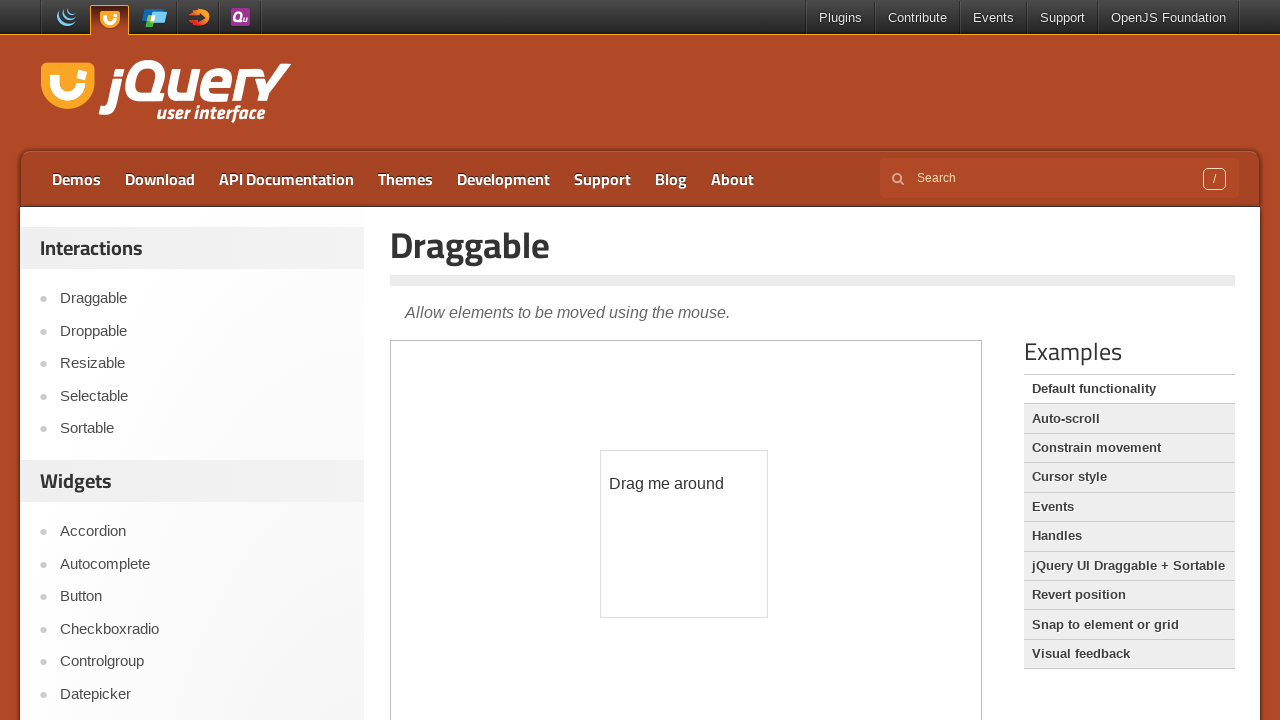

Waited for drag animation to complete
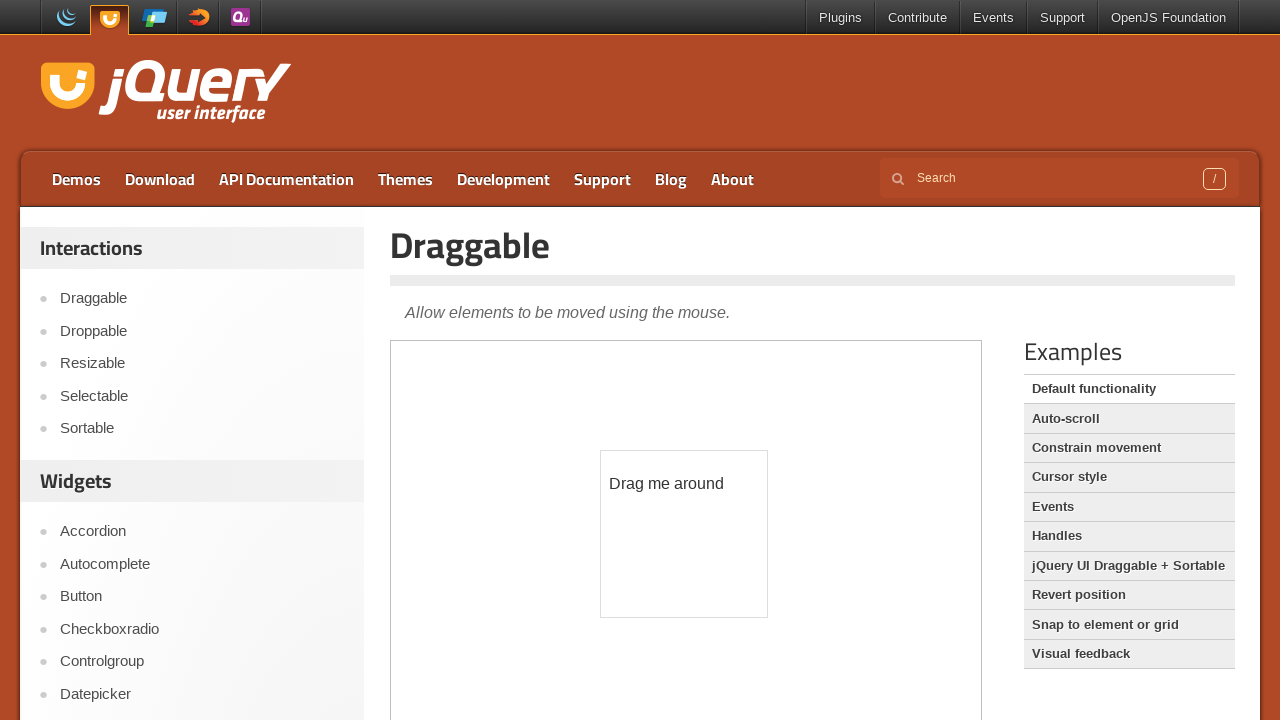

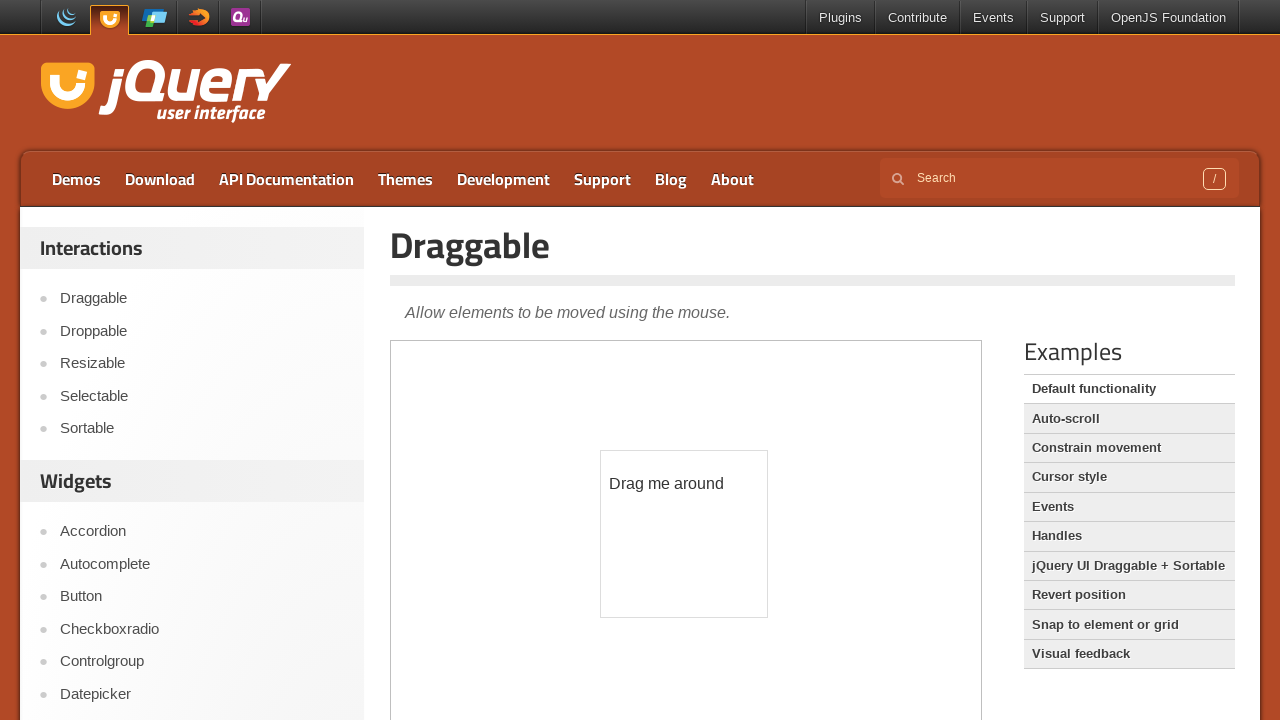